Navigates to the Acme Store demo page and verifies the page title is "Acme Store"

Starting URL: https://demo.vercel.store/

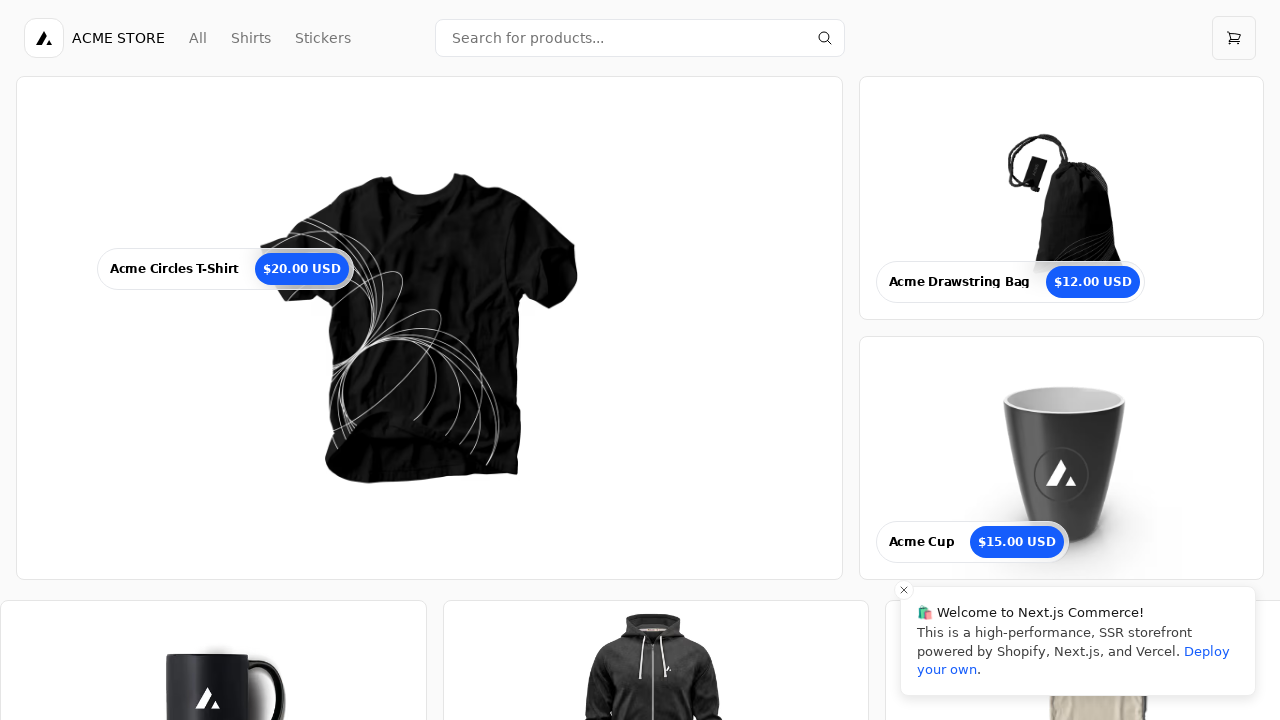

Navigated to Acme Store demo page at https://demo.vercel.store/
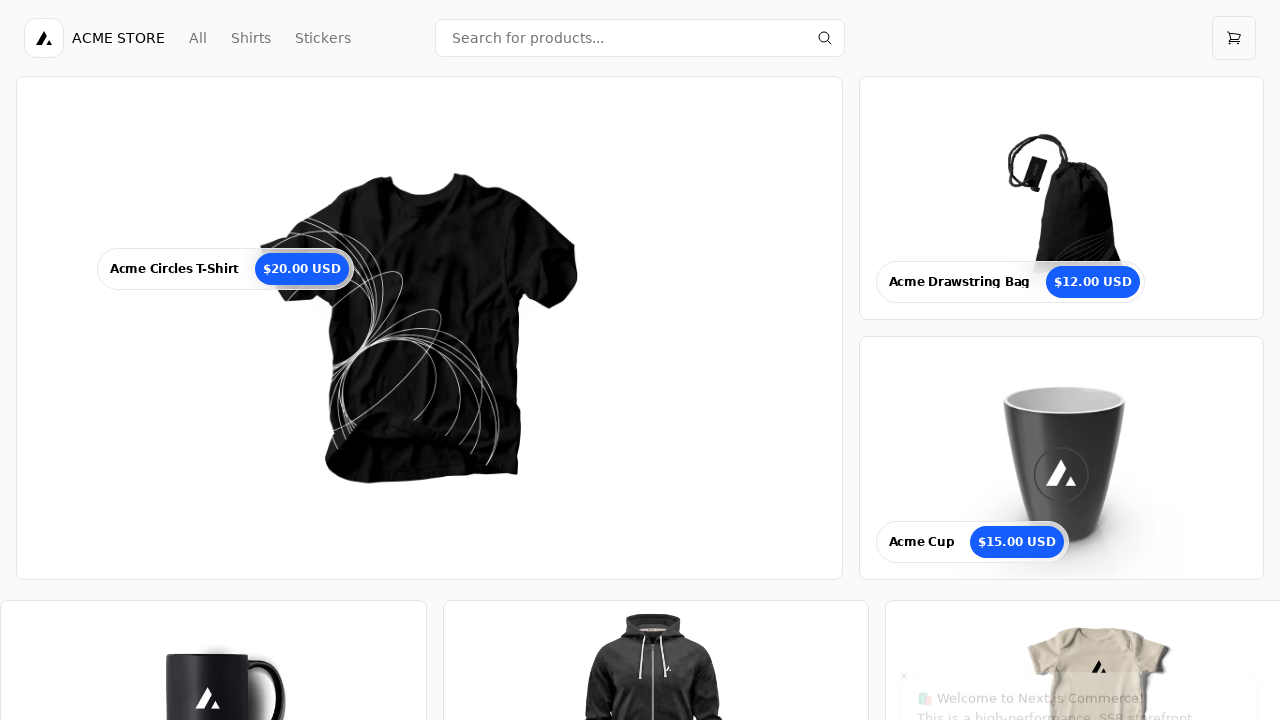

Verified page title is 'Acme Store'
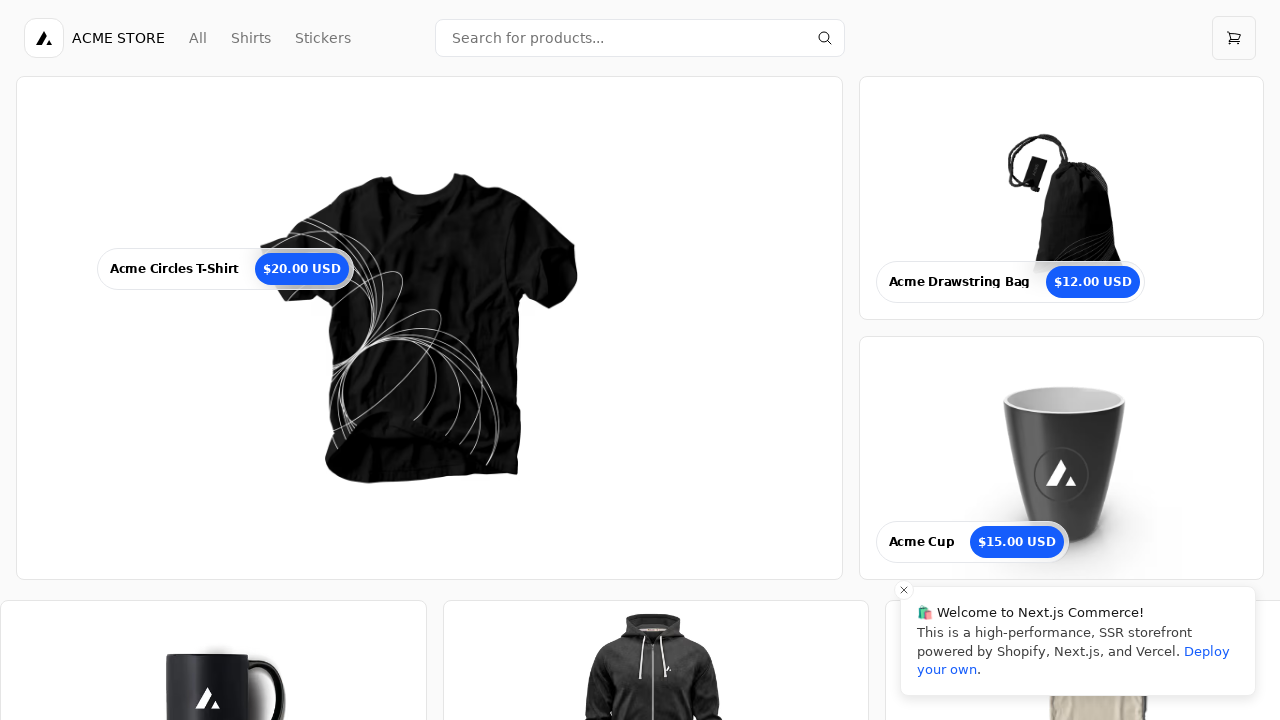

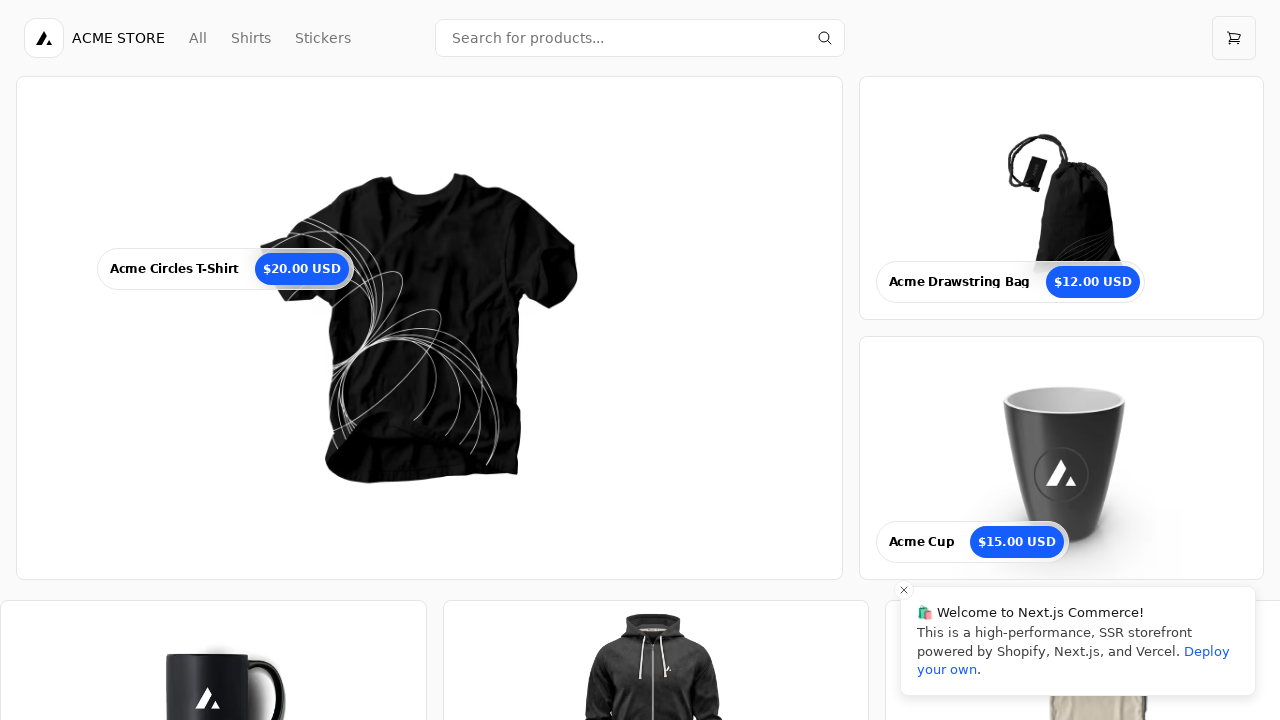